Tests drag and drop by dragging the draggable box into the droppable box using dragAndDrop method and verifying the "Dropped!" text appears

Starting URL: http://jqueryui.com/resources/demos/droppable/default.html

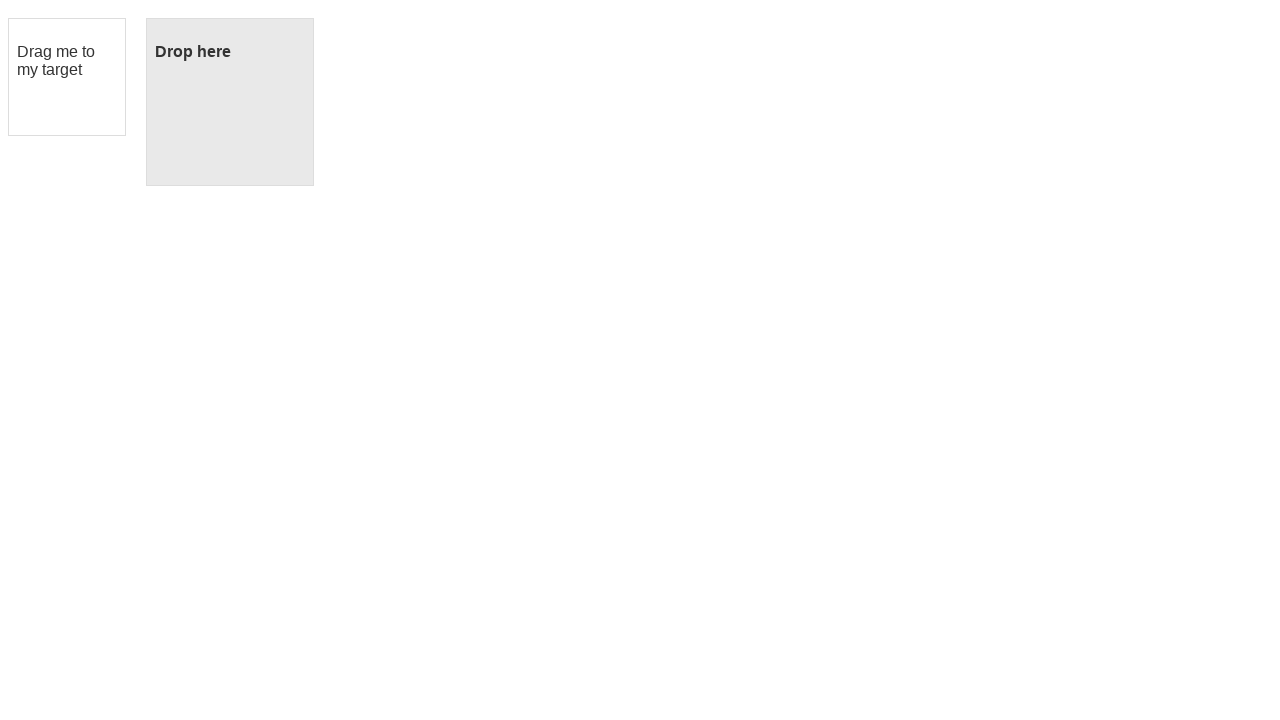

Waited for draggable element to load
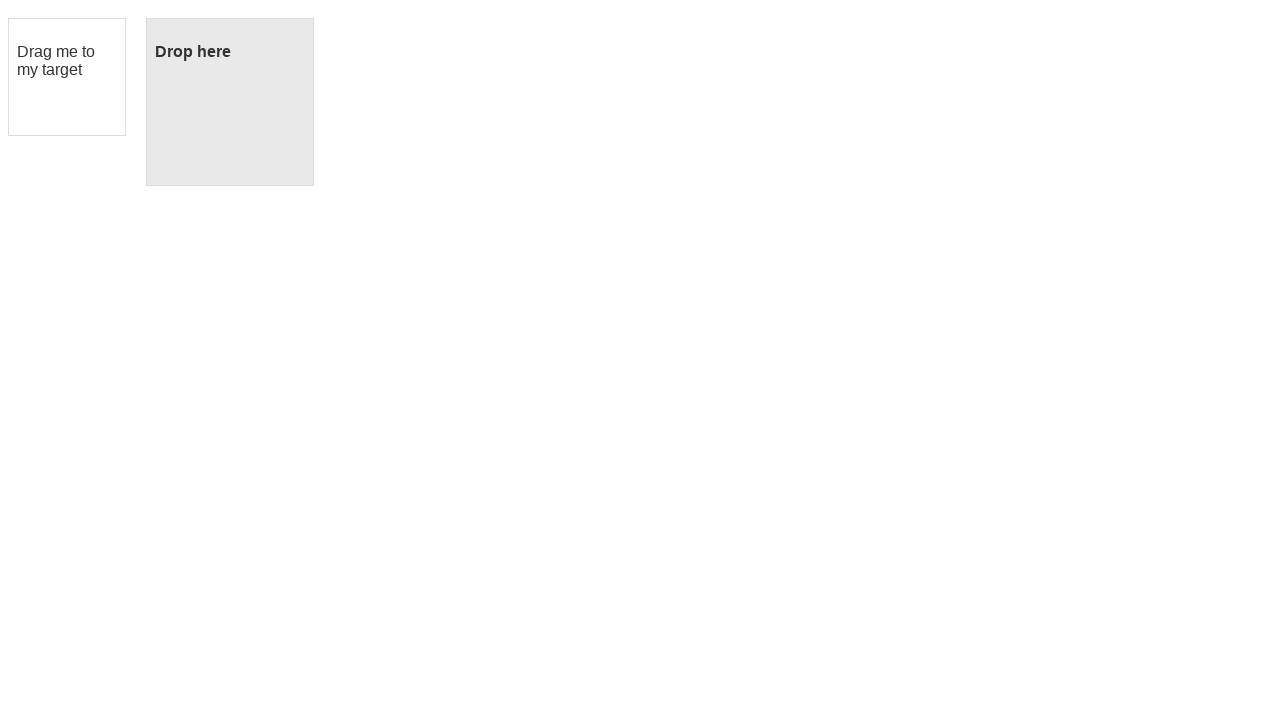

Waited for droppable element to load
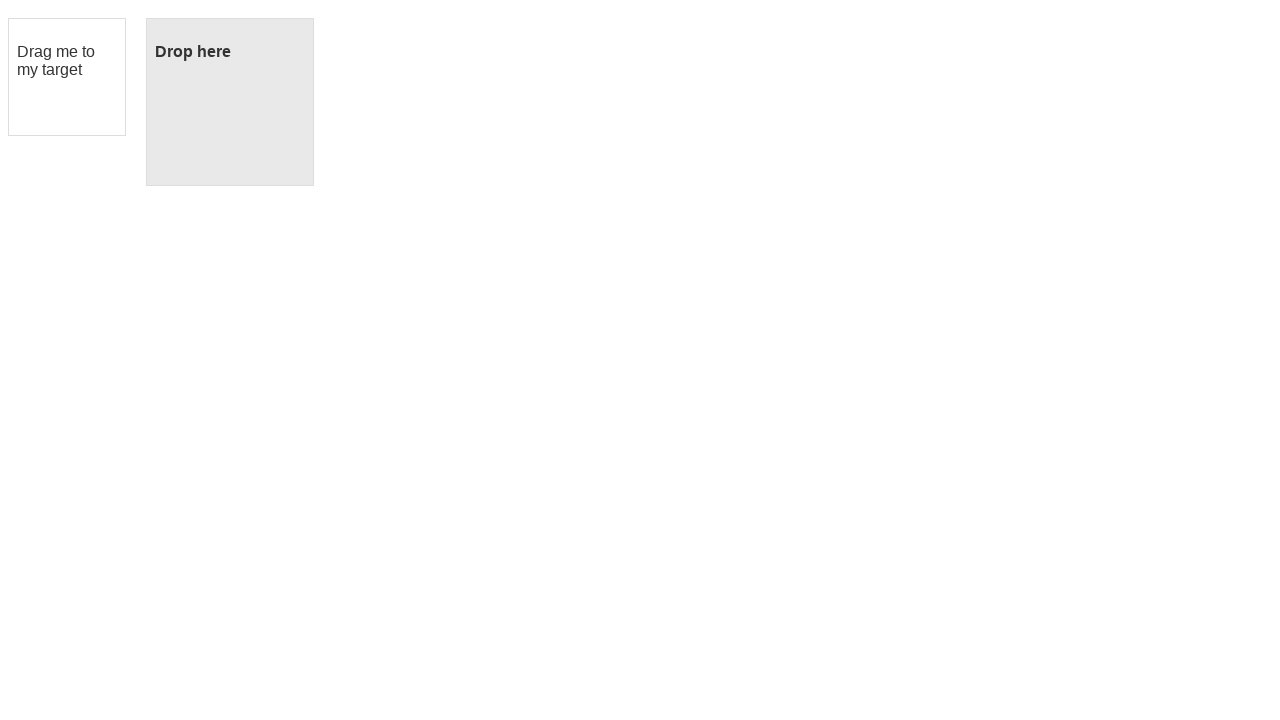

Located the draggable box element
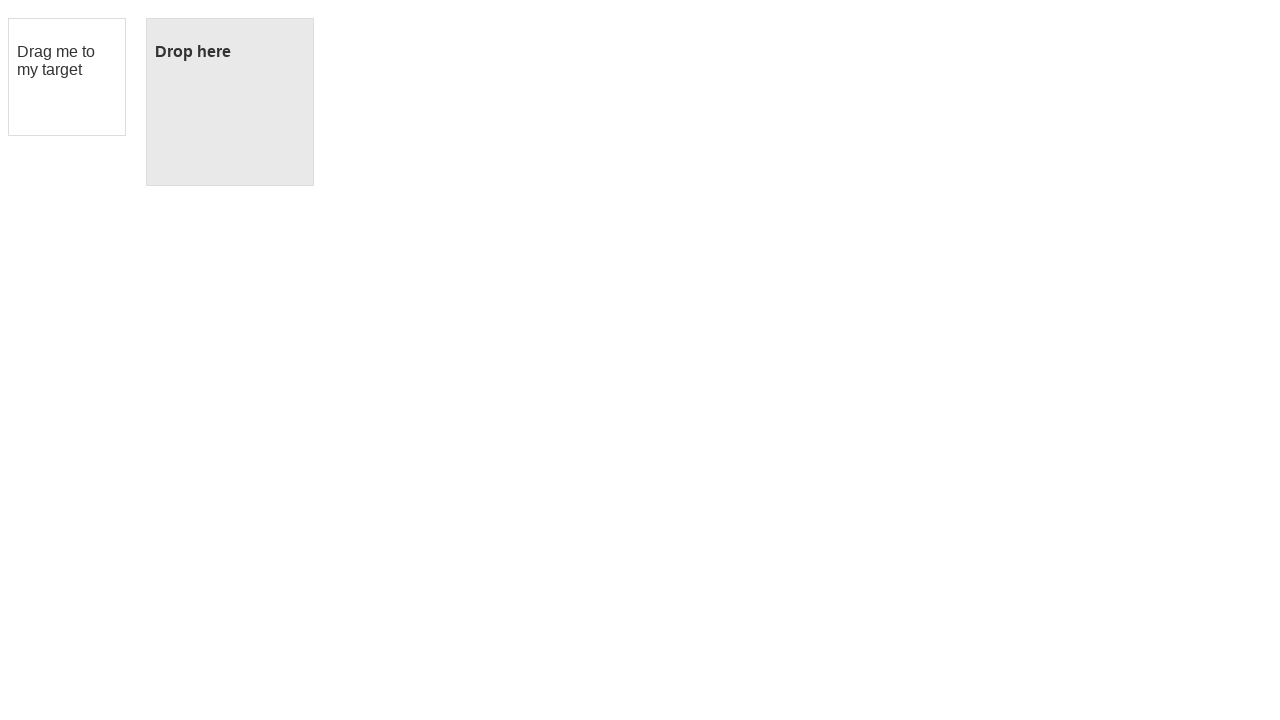

Located the droppable box element
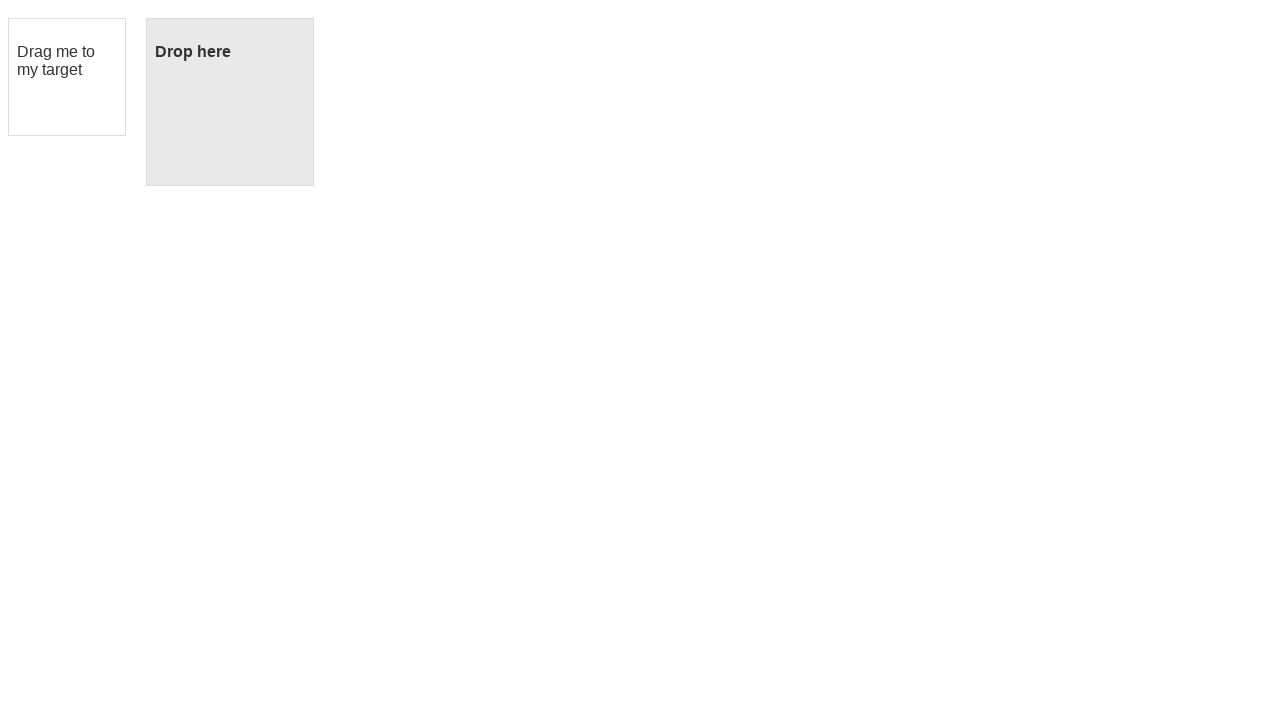

Dragged the draggable box into the droppable box at (230, 102)
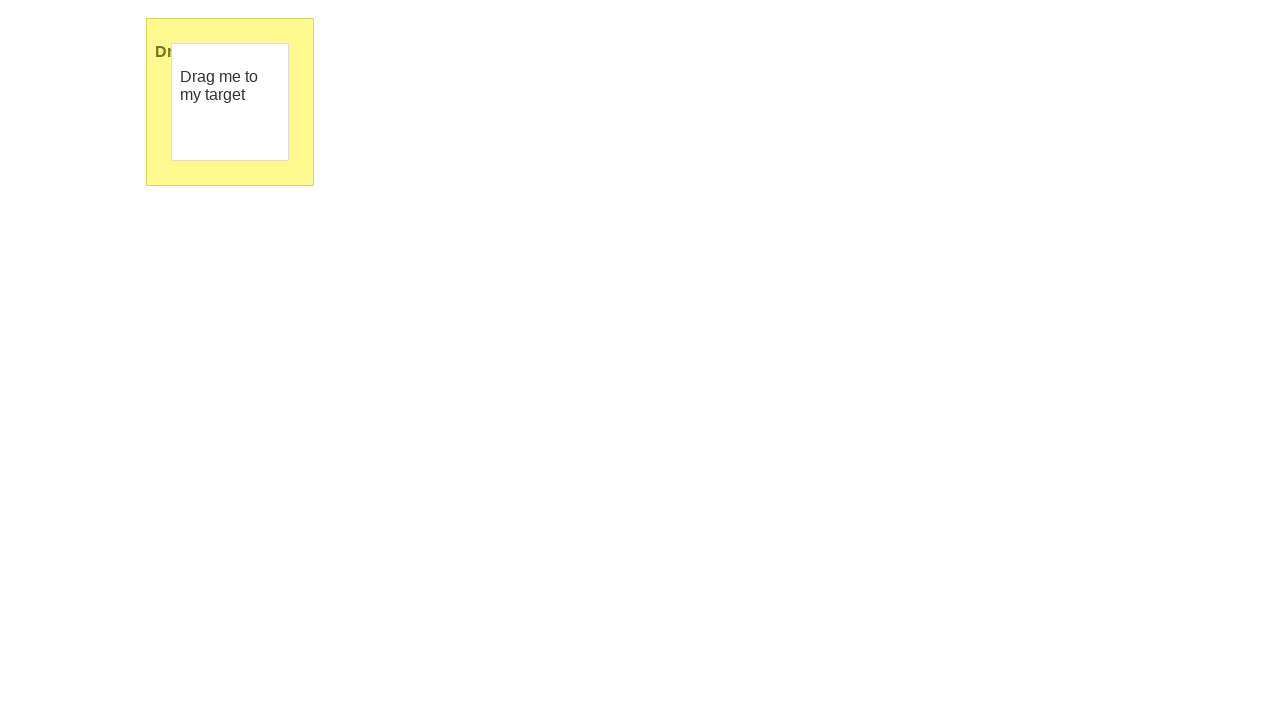

Retrieved the text from droppable box to verify drop success
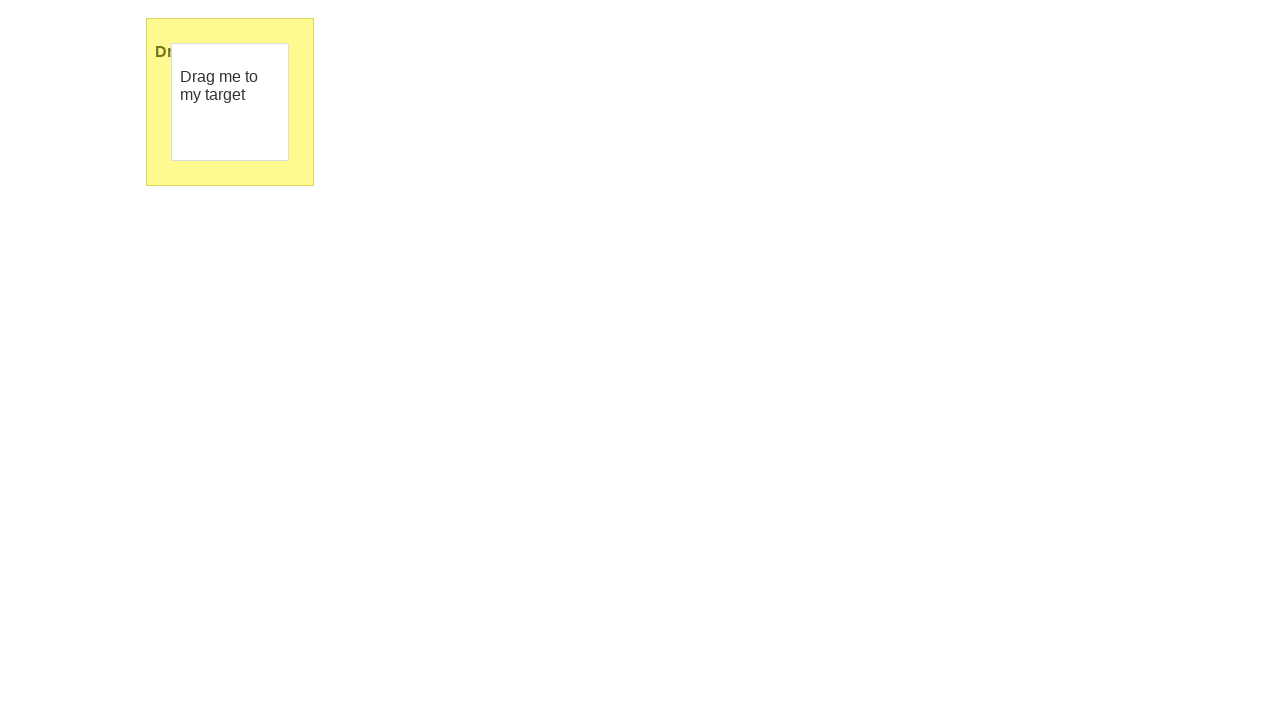

Verified that 'Dropped!' text appears in the droppable box
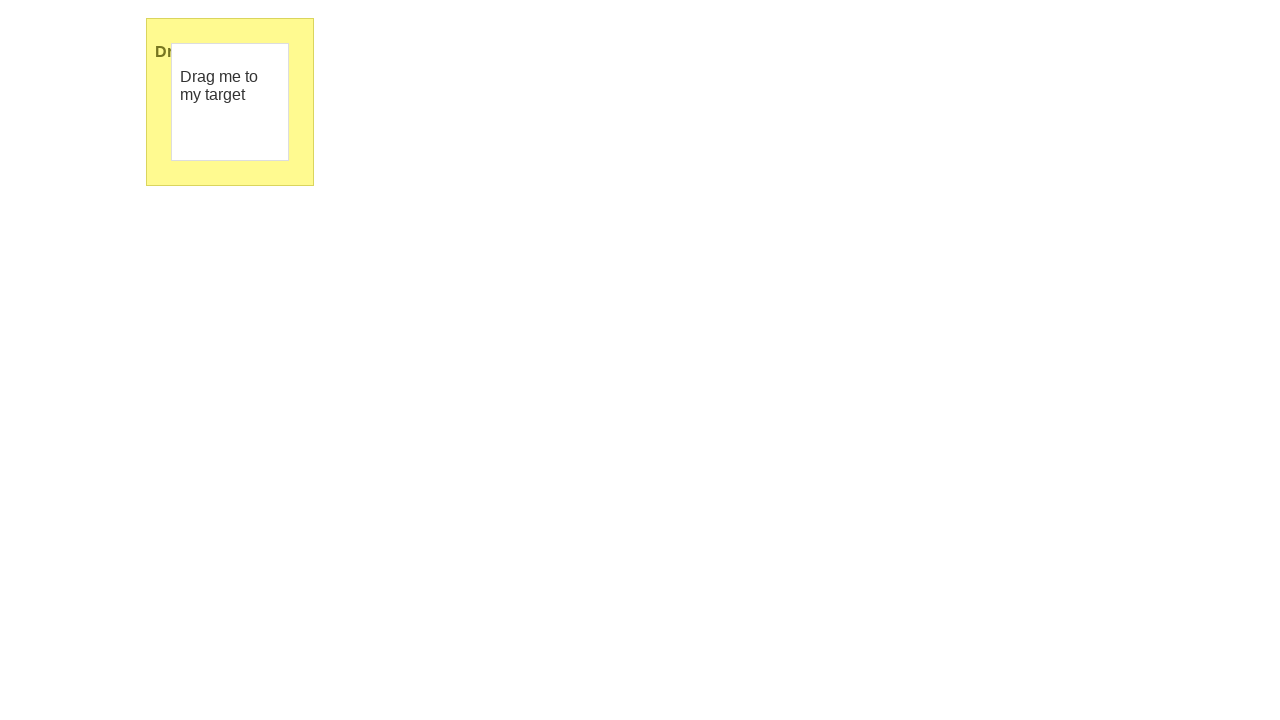

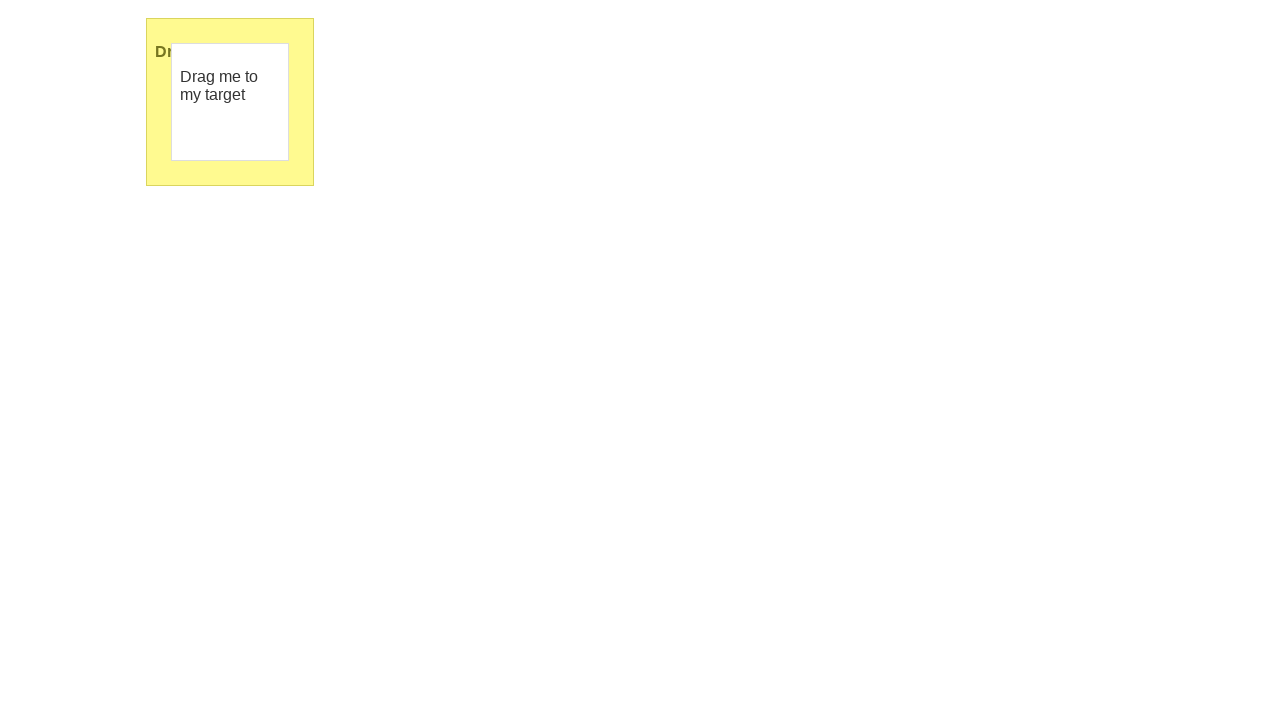